Tests registration form validation by submitting valid credentials (password > 8 chars) and invalid credentials (password < 8 chars), verifying success and failure alert messages

Starting URL: http://automationbykrishna.com

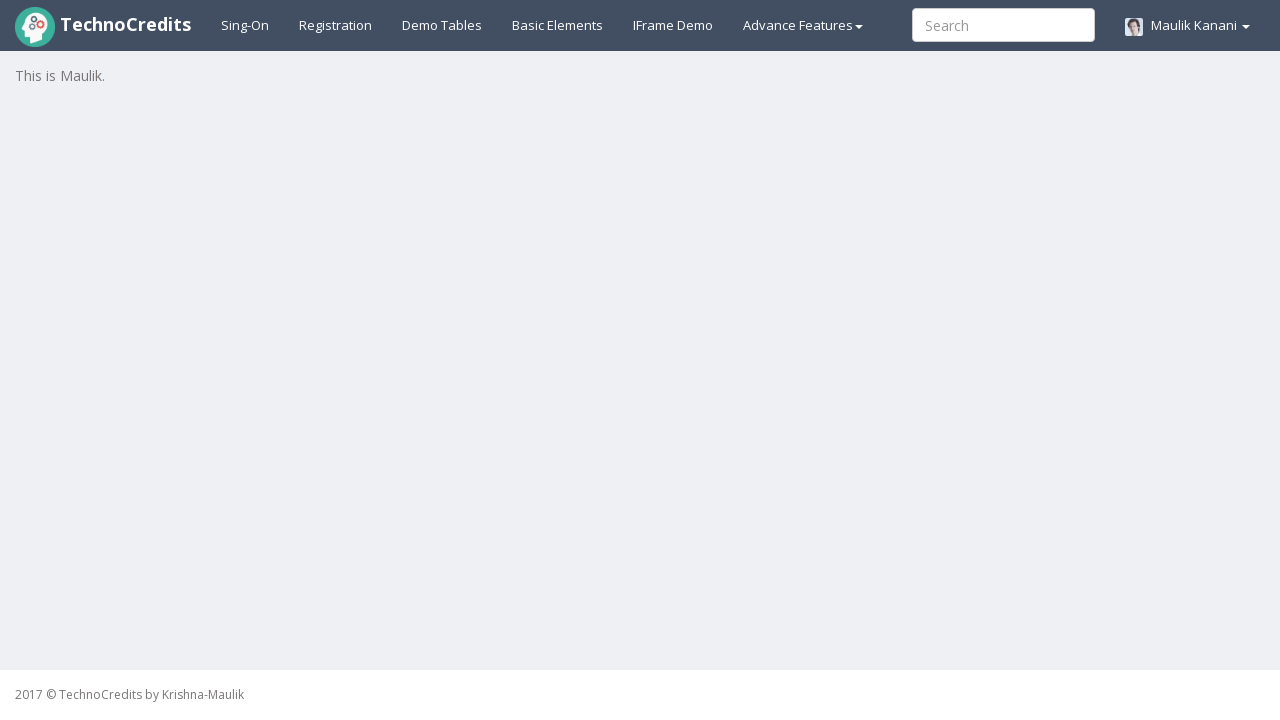

Clicked on Registration link at (336, 25) on #registration2
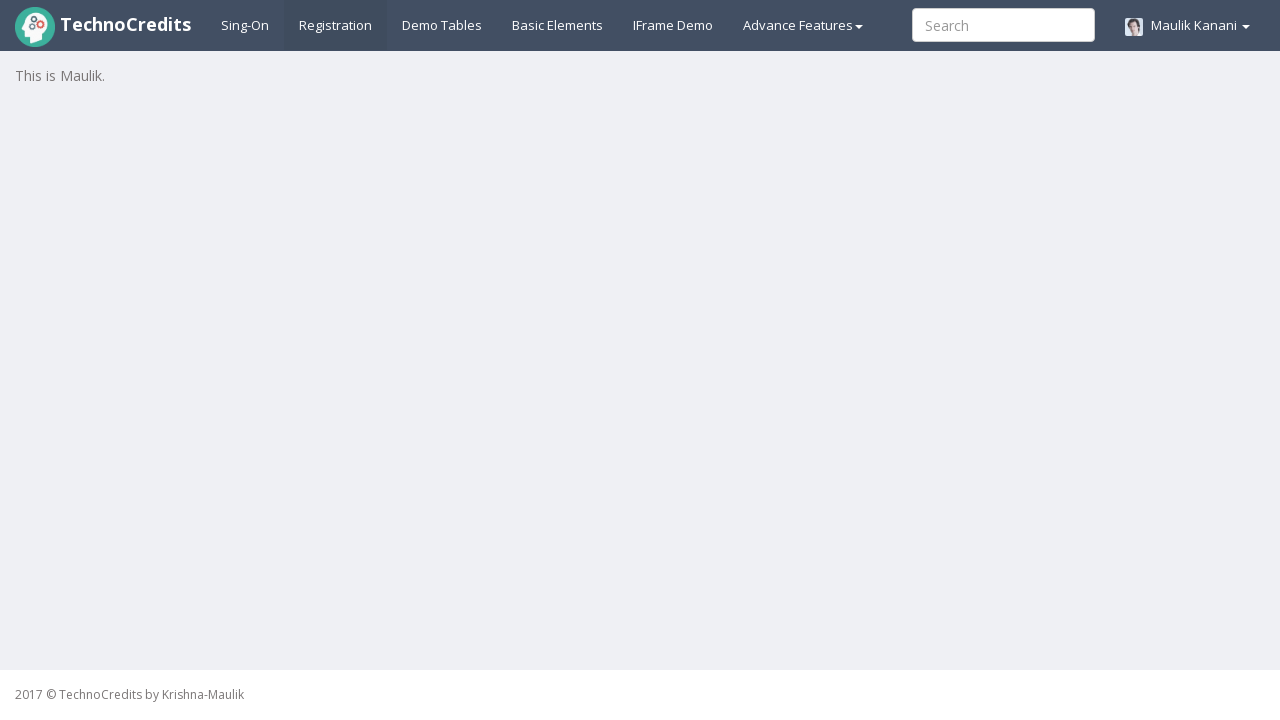

Registration form loaded and username field is visible
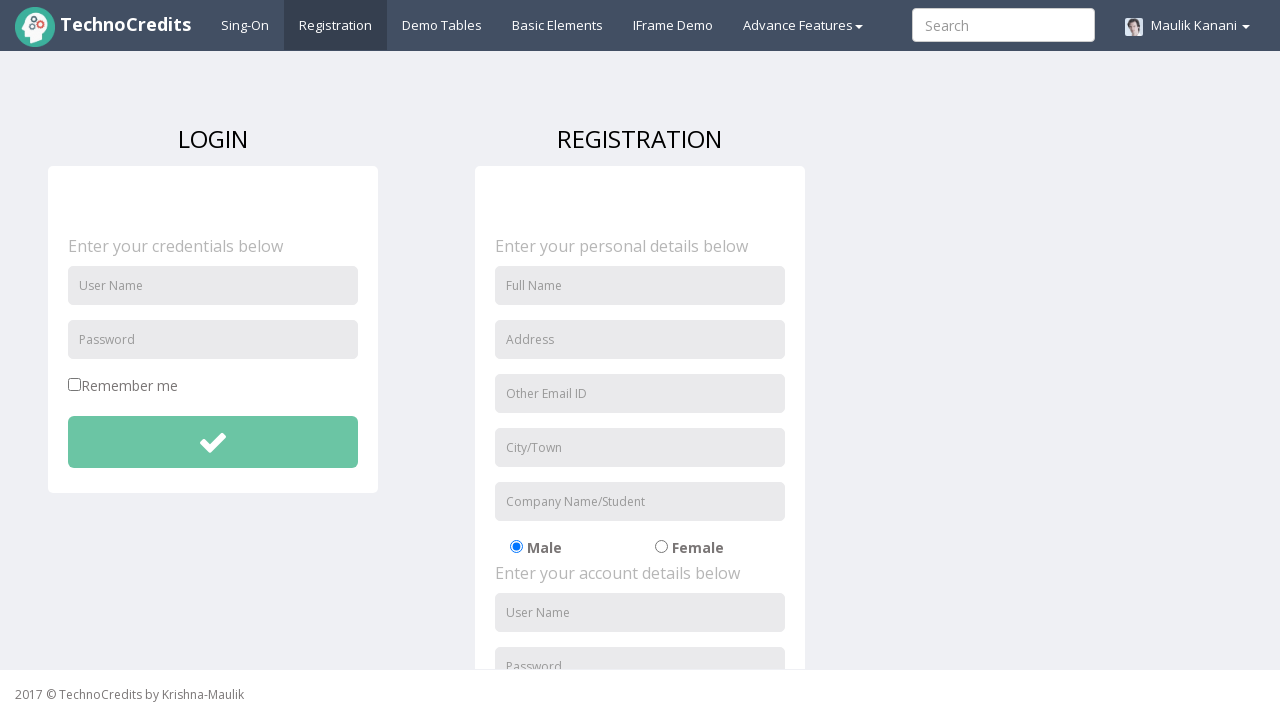

Entered username 'TestUser456' in registration form on #unameSignin
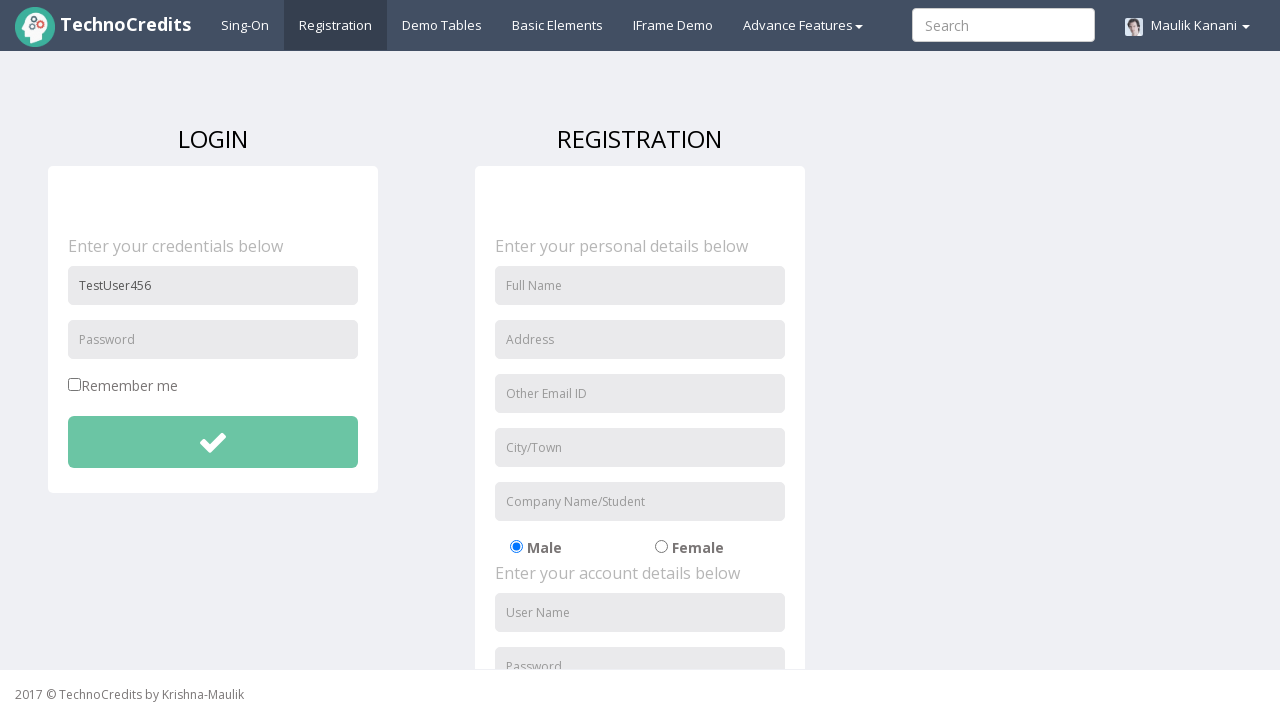

Entered valid password 'testpass123' (length > 8 characters) on #pwdSignin
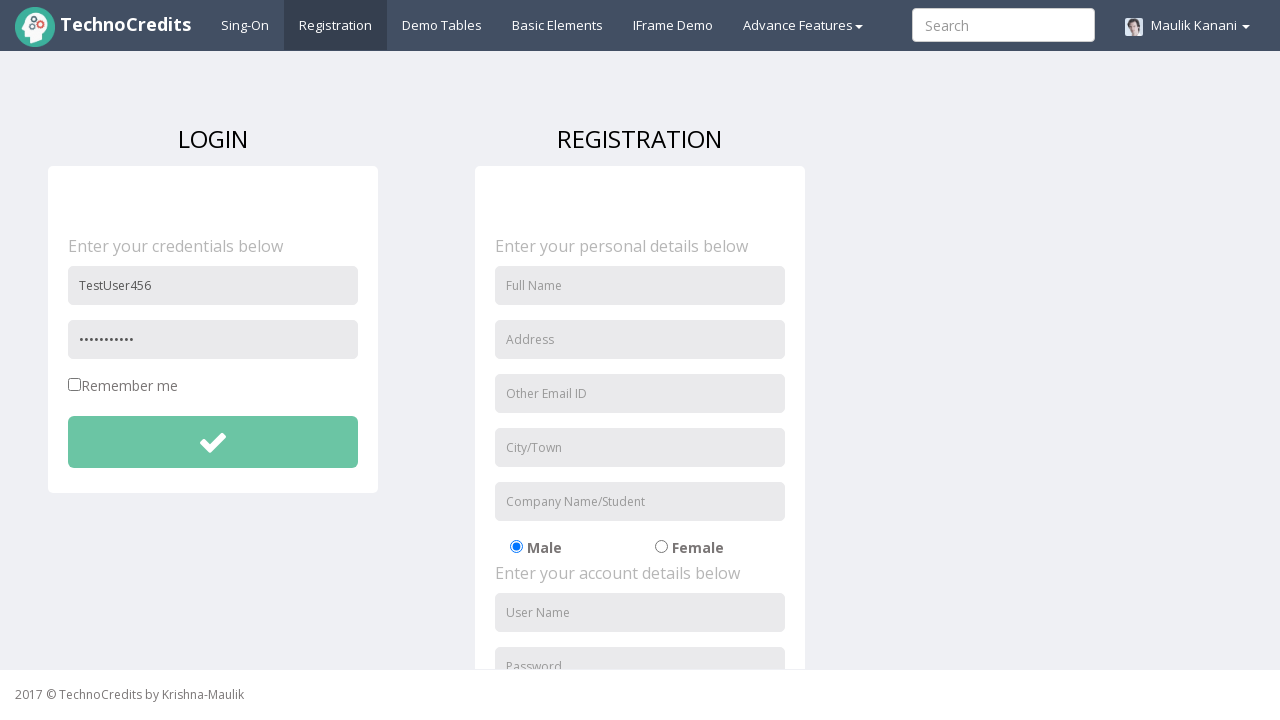

Clicked submit button with valid credentials at (213, 442) on #btnsubmitdetails
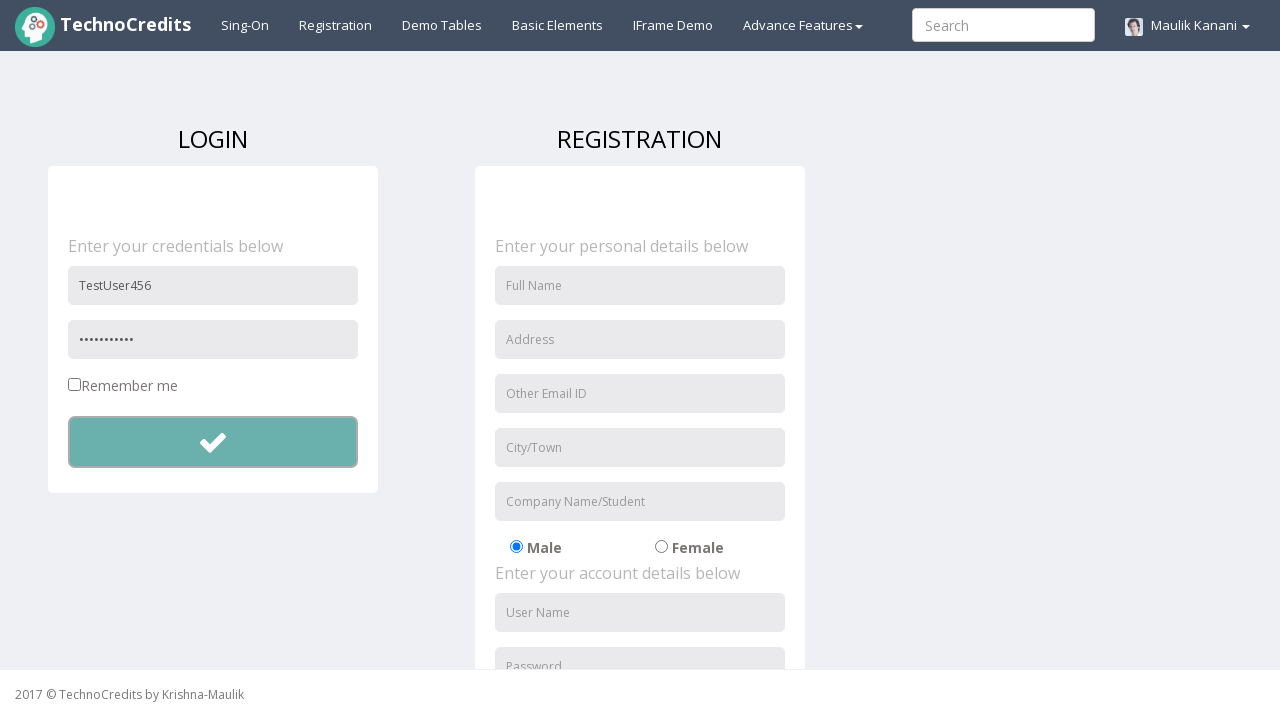

Success alert appeared and was accepted
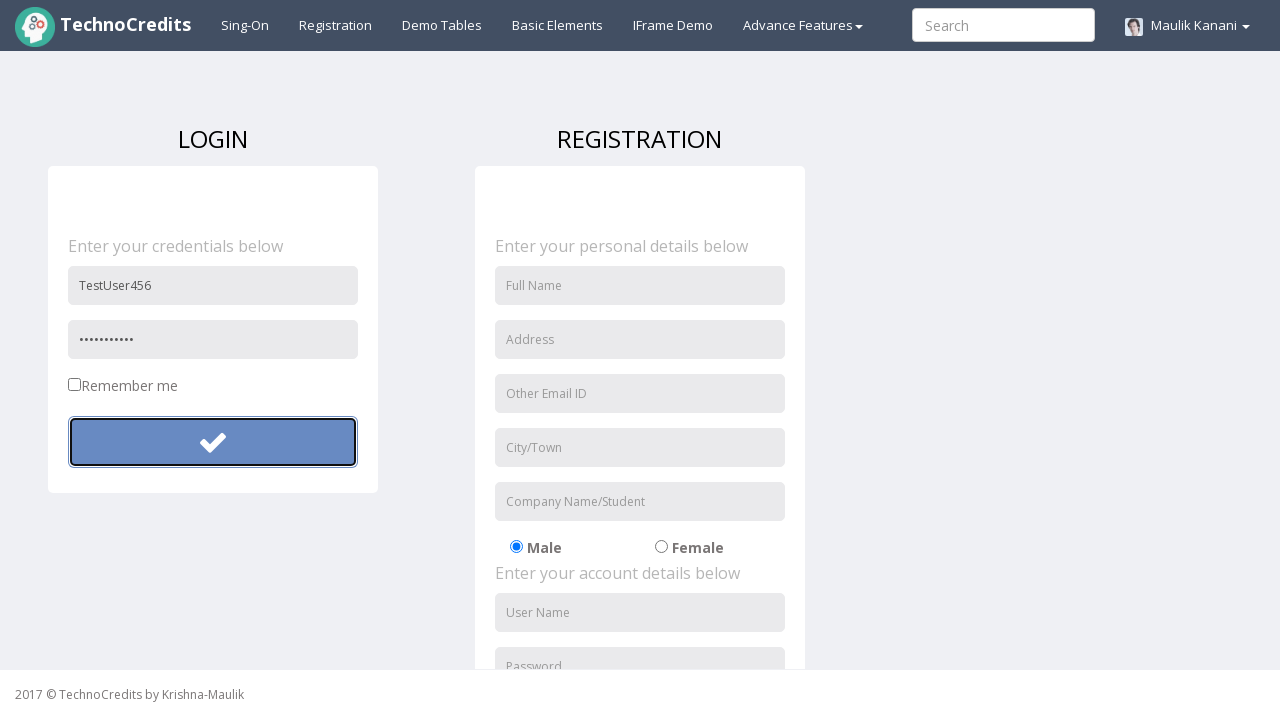

Cleared username field on #unameSignin
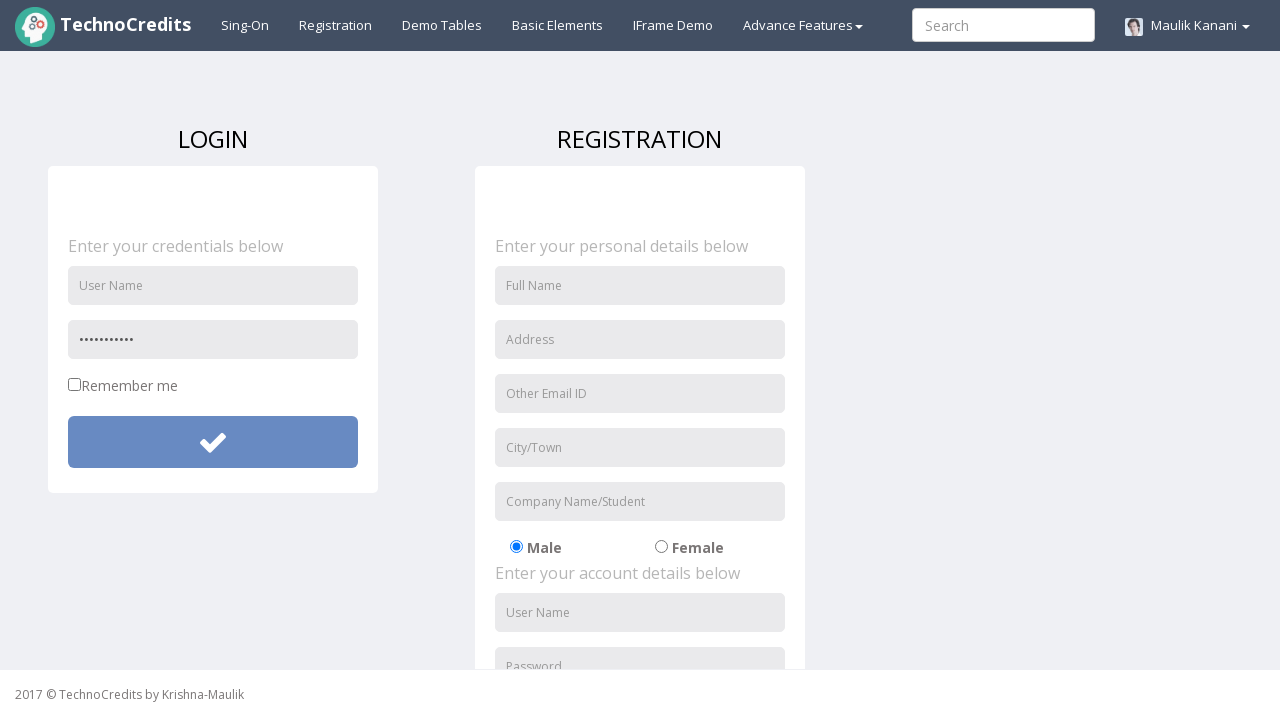

Cleared password field on #pwdSignin
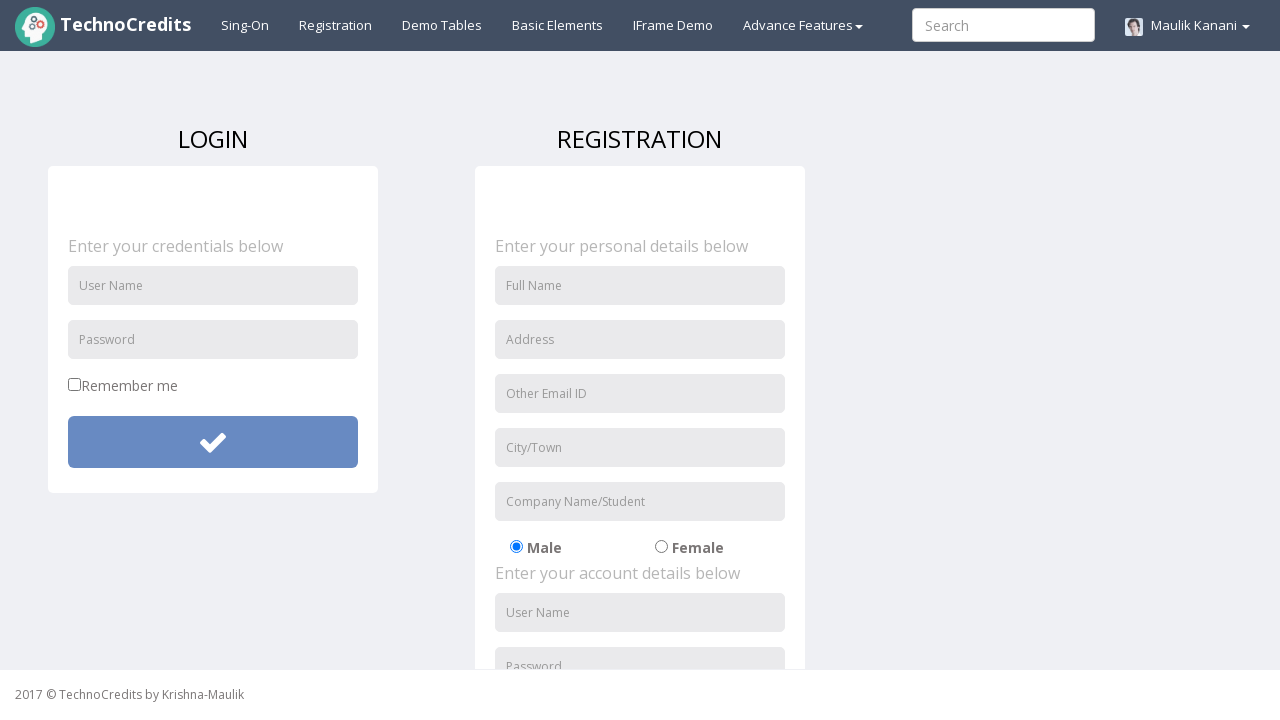

Re-entered username 'TestUser456' on #unameSignin
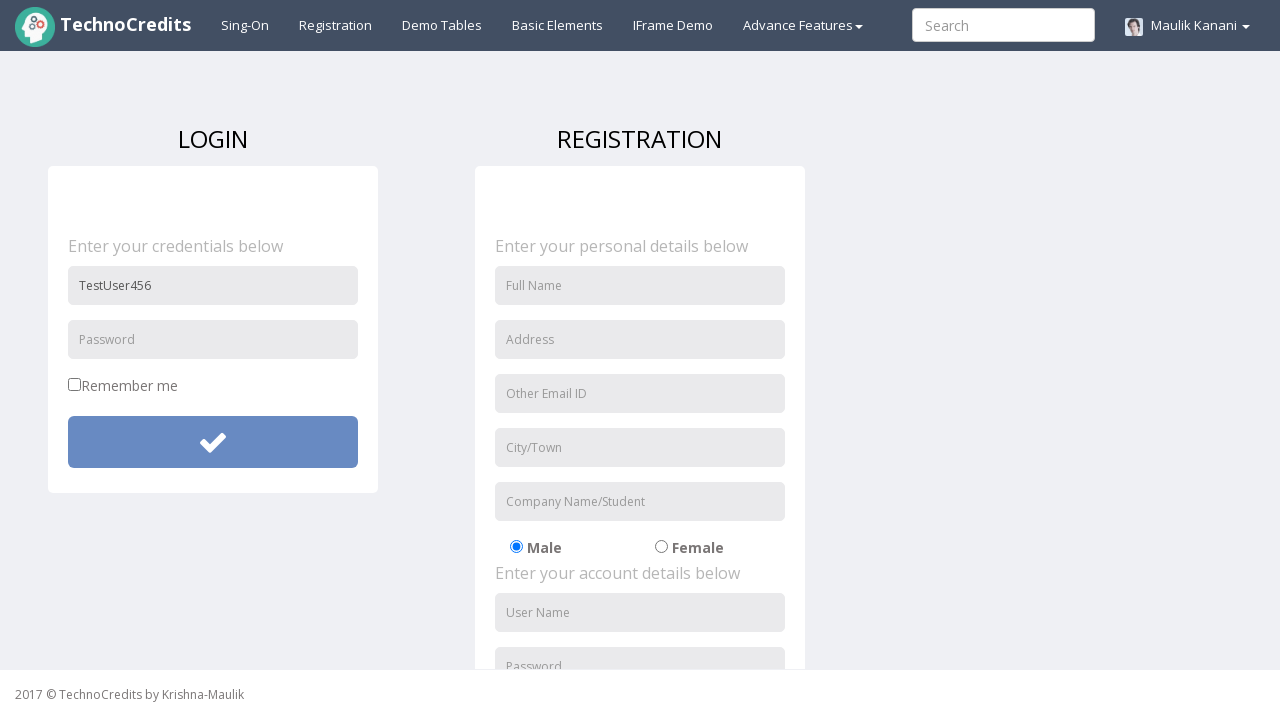

Entered invalid password 'test12' (length < 8 characters) on #pwdSignin
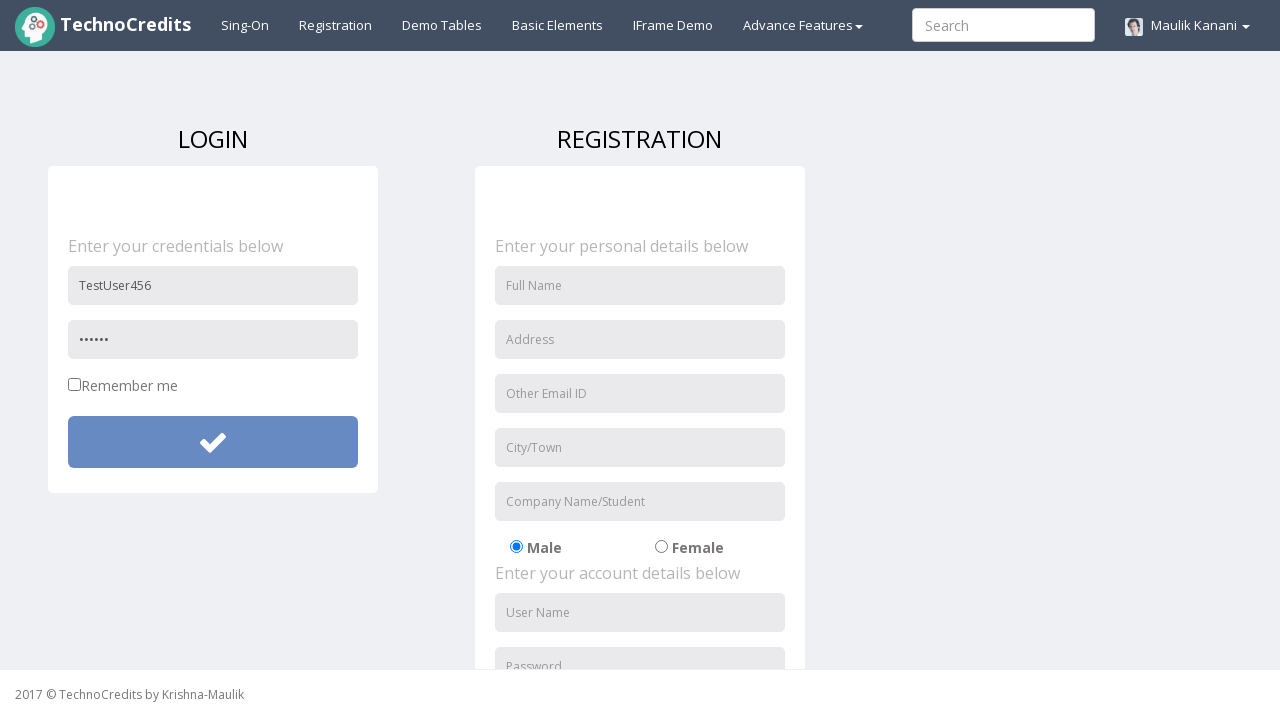

Clicked submit button with invalid credentials at (213, 442) on #btnsubmitdetails
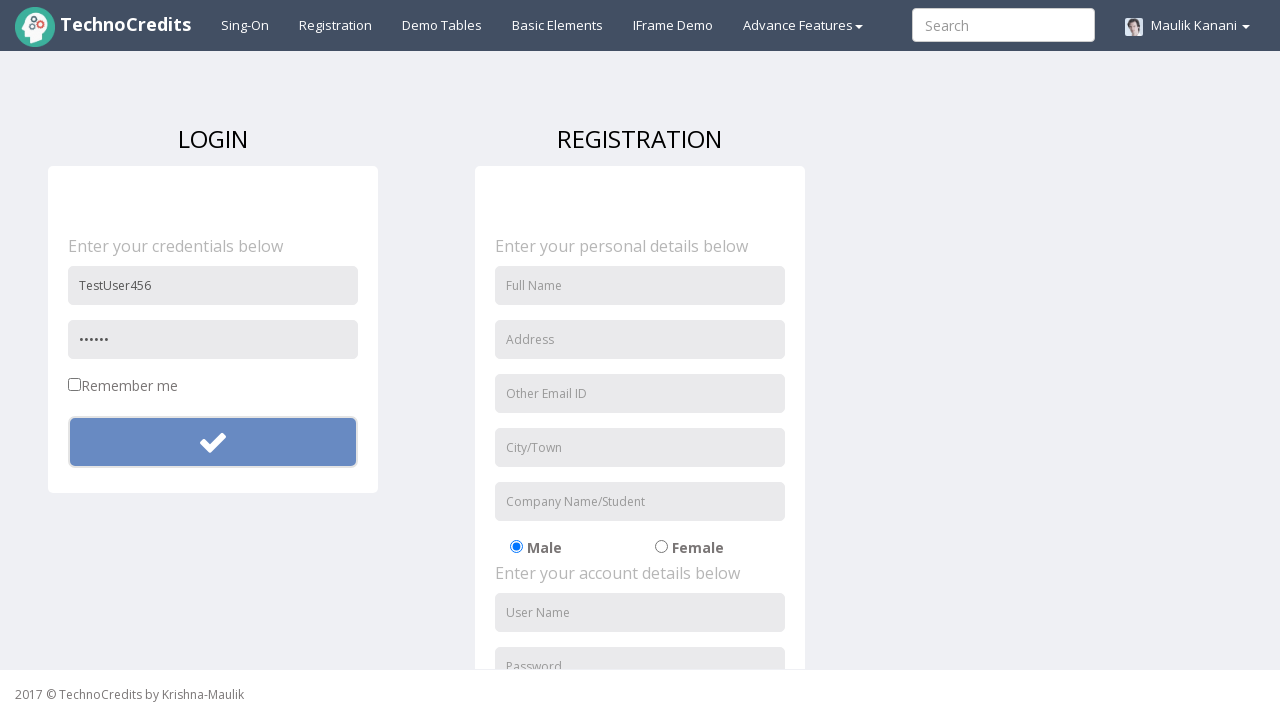

Waited for failure alert to appear
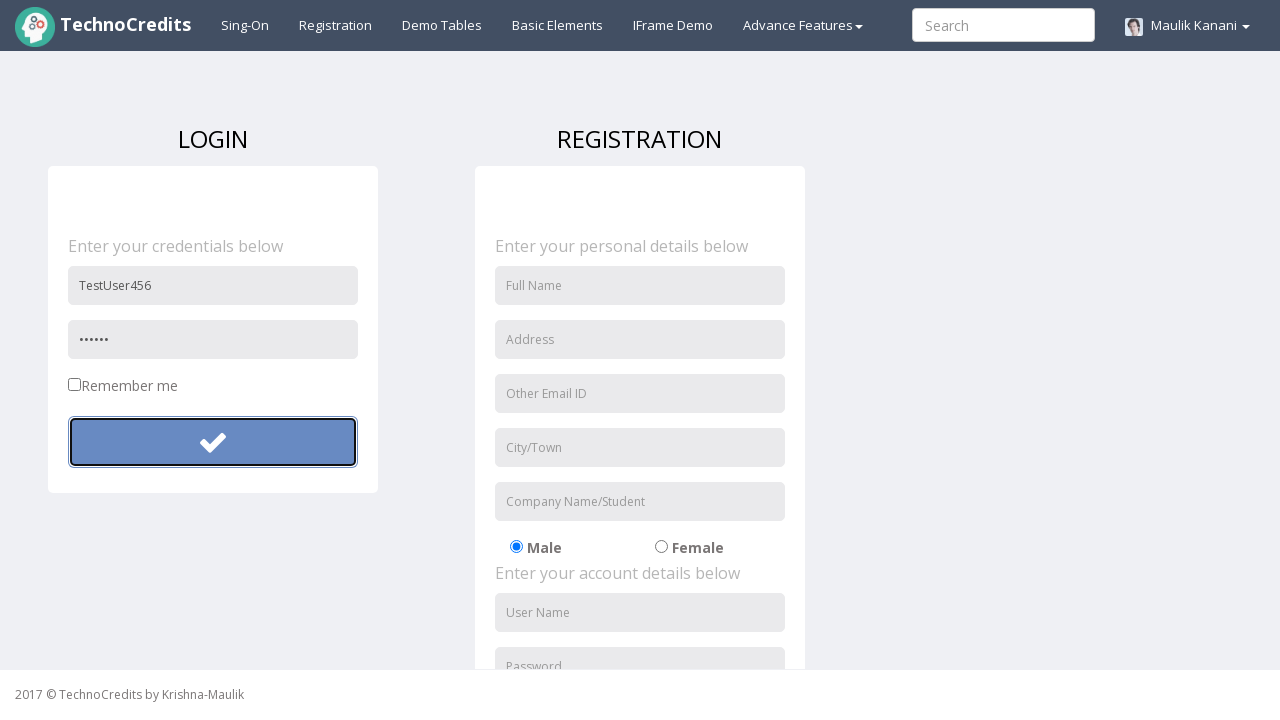

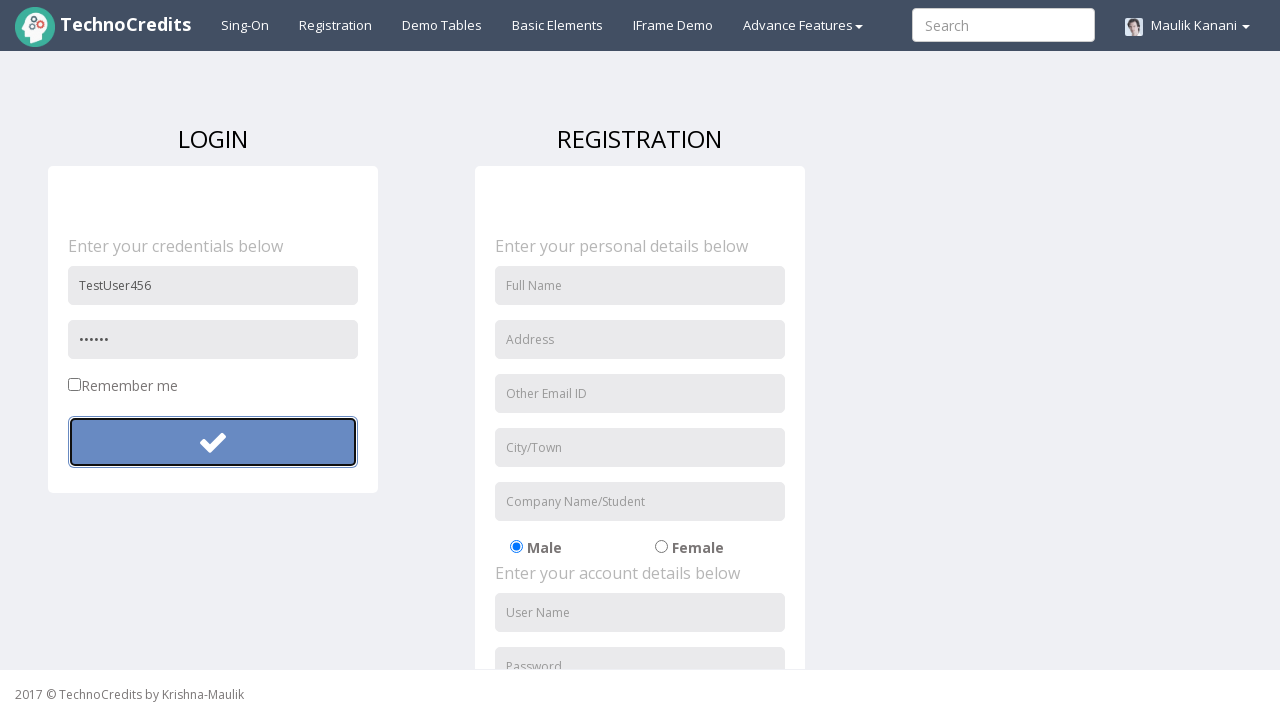